Tests clicking on the OrangeHRM company link from the demo site's page, which likely opens the company's main website in a new window.

Starting URL: https://opensource-demo.orangehrmlive.com/

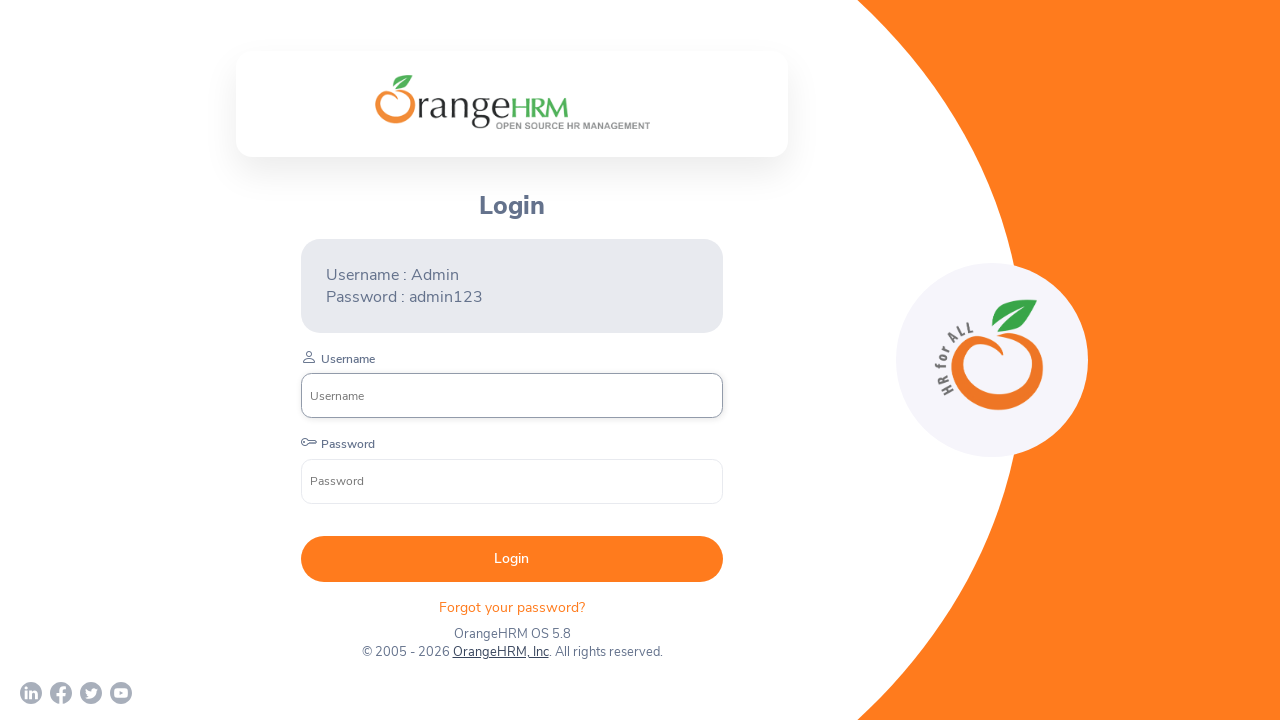

Waited for page to fully load with networkidle state
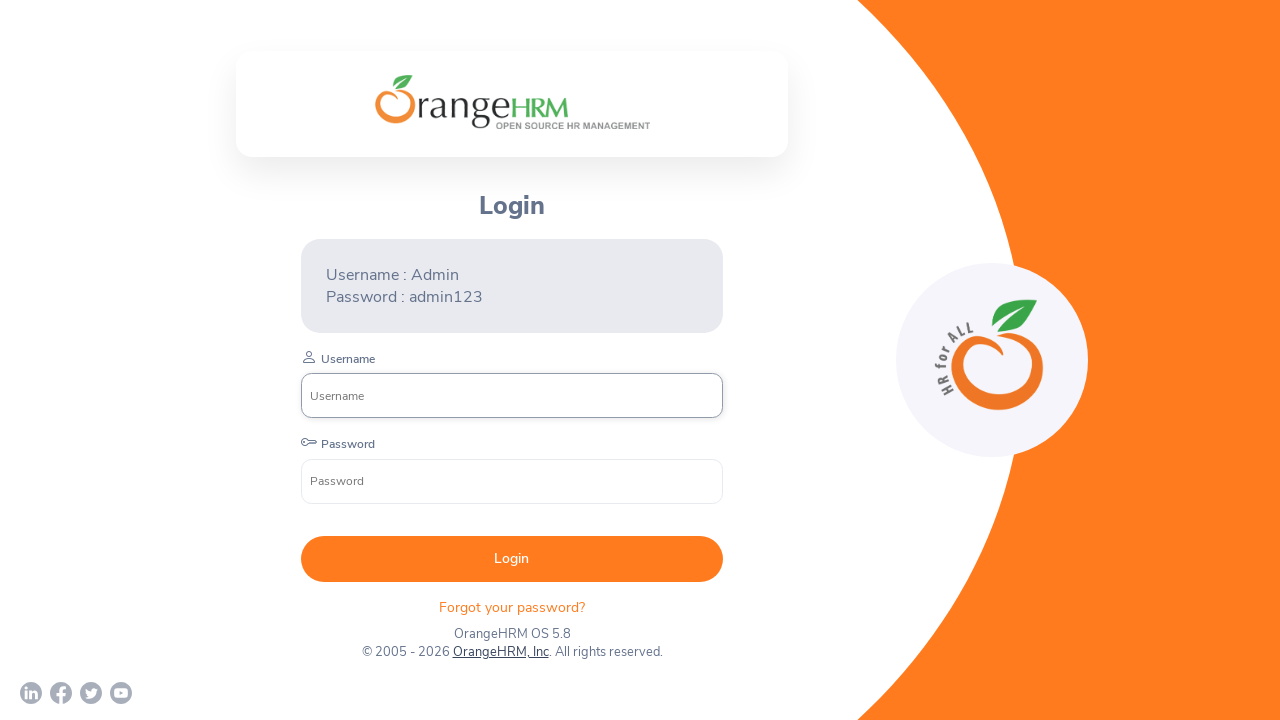

Clicked on OrangeHRM, Inc link at (500, 652) on xpath=//a[normalize-space()='OrangeHRM, Inc']
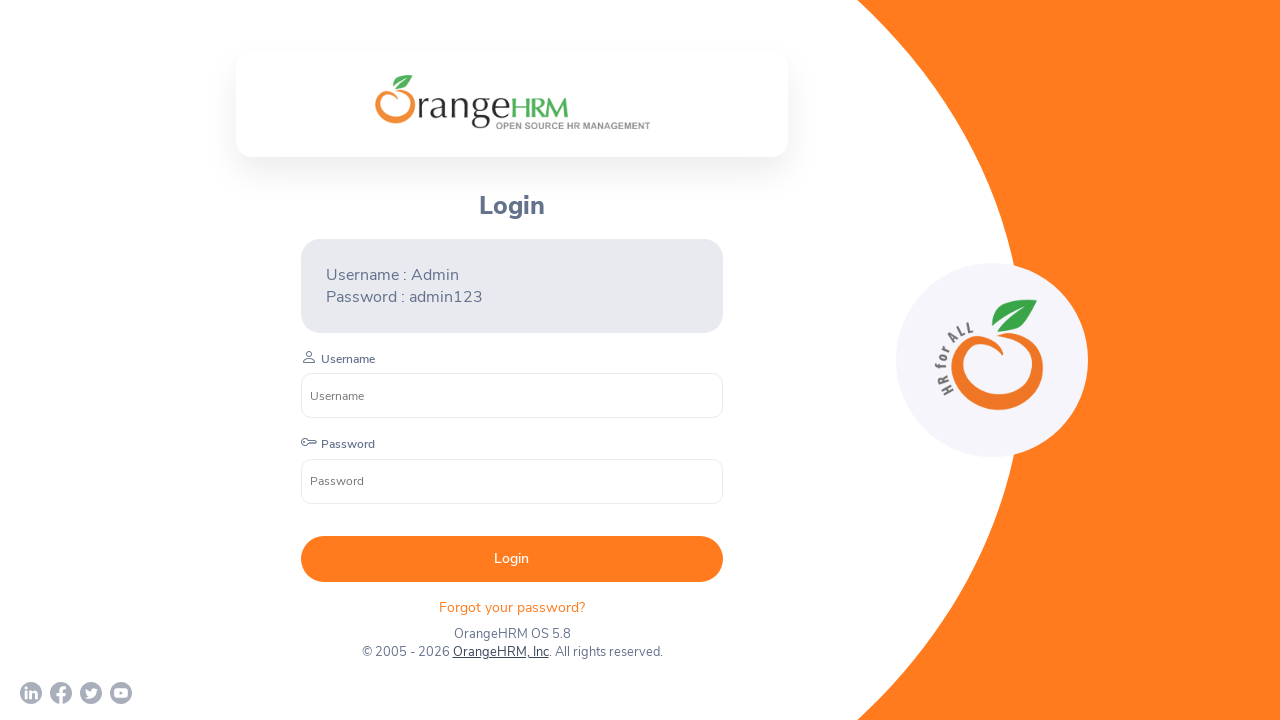

Waited 2 seconds for new window/tab to open
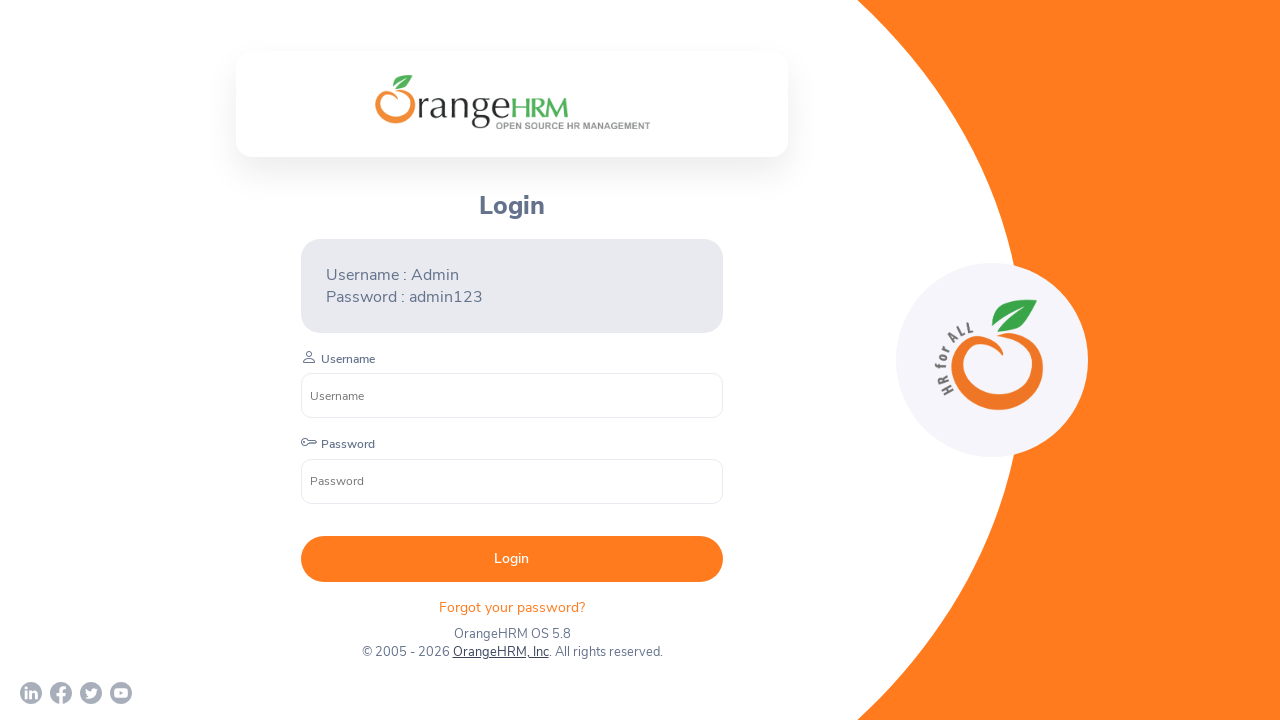

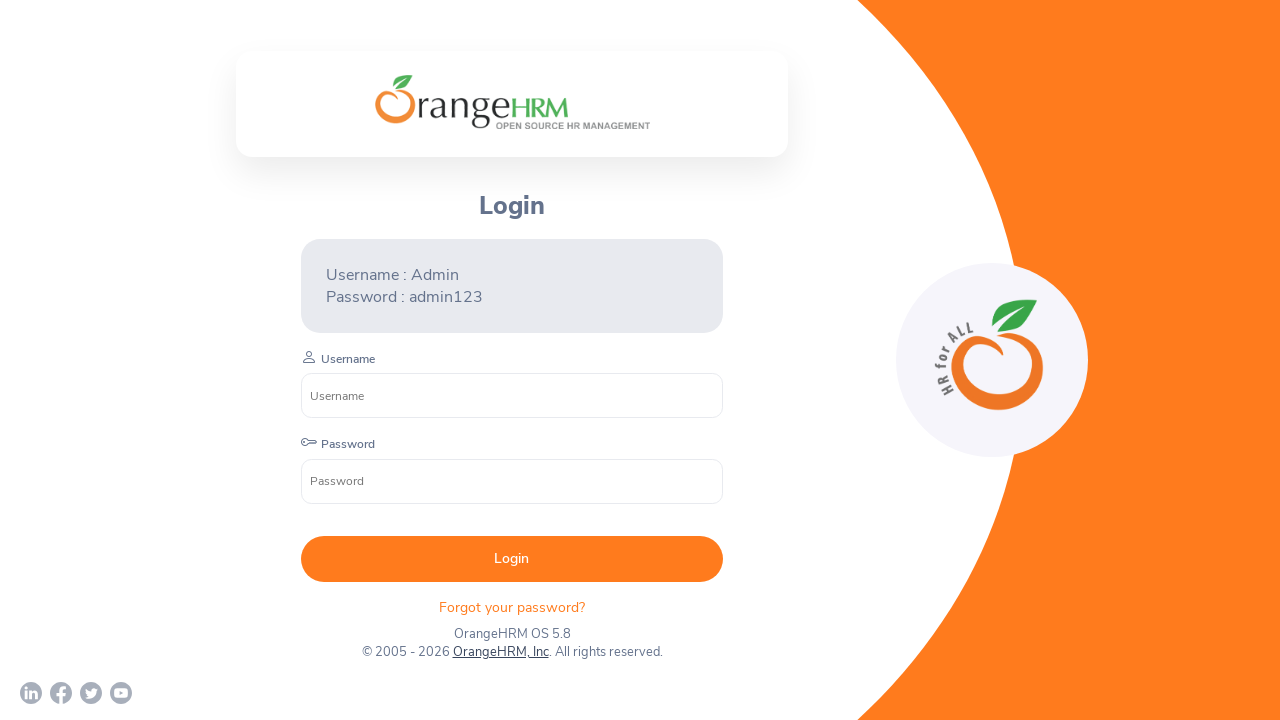